Tests nested iframe functionality by clicking on multiple frames tab, switching through nested iframes, and entering text in an input field within the inner iframe

Starting URL: https://demo.automationtesting.in/Frames.html

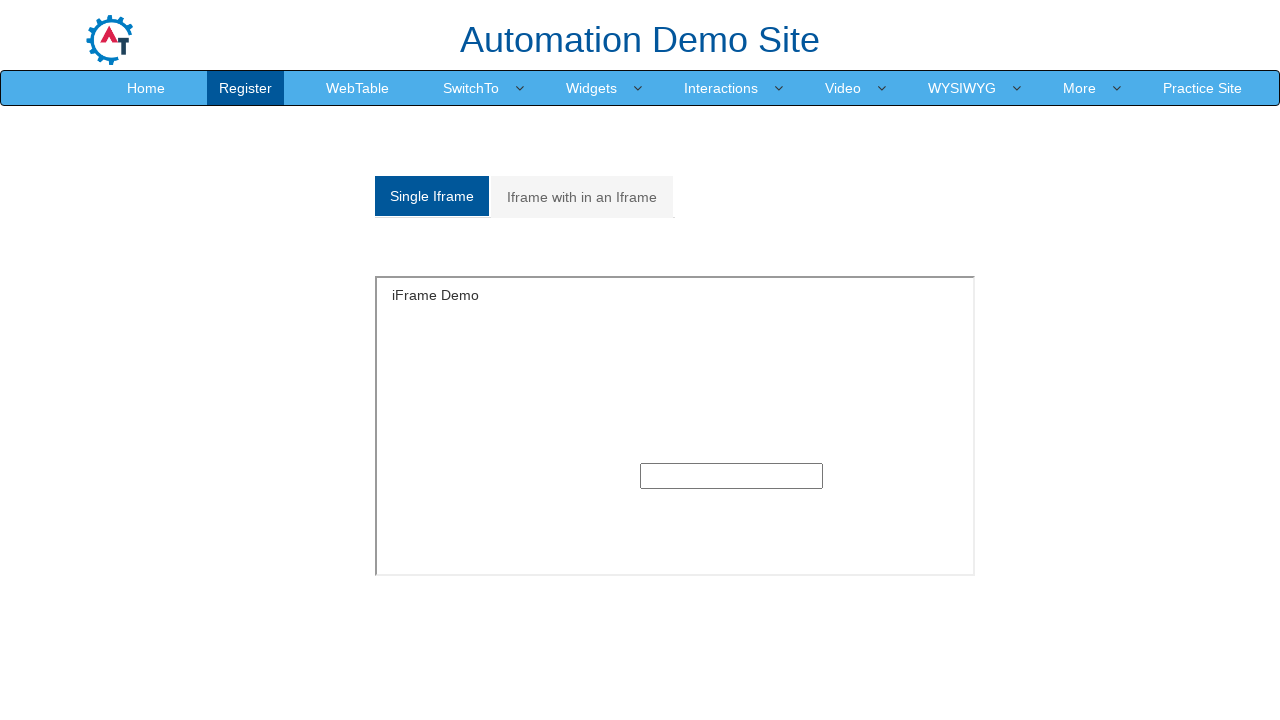

Clicked on 'Iframe with in an Iframe' tab at (582, 197) on xpath=//a[contains(text(), 'Iframe with in an Iframe')]
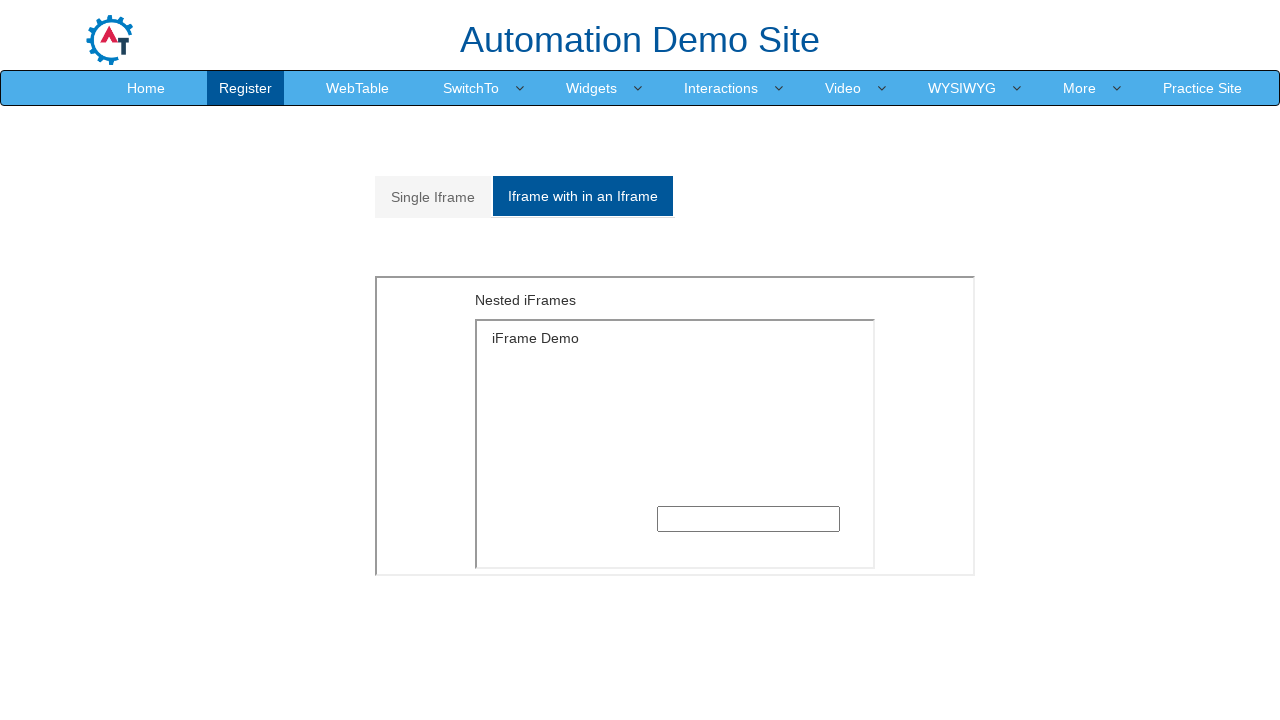

Located outer iframe
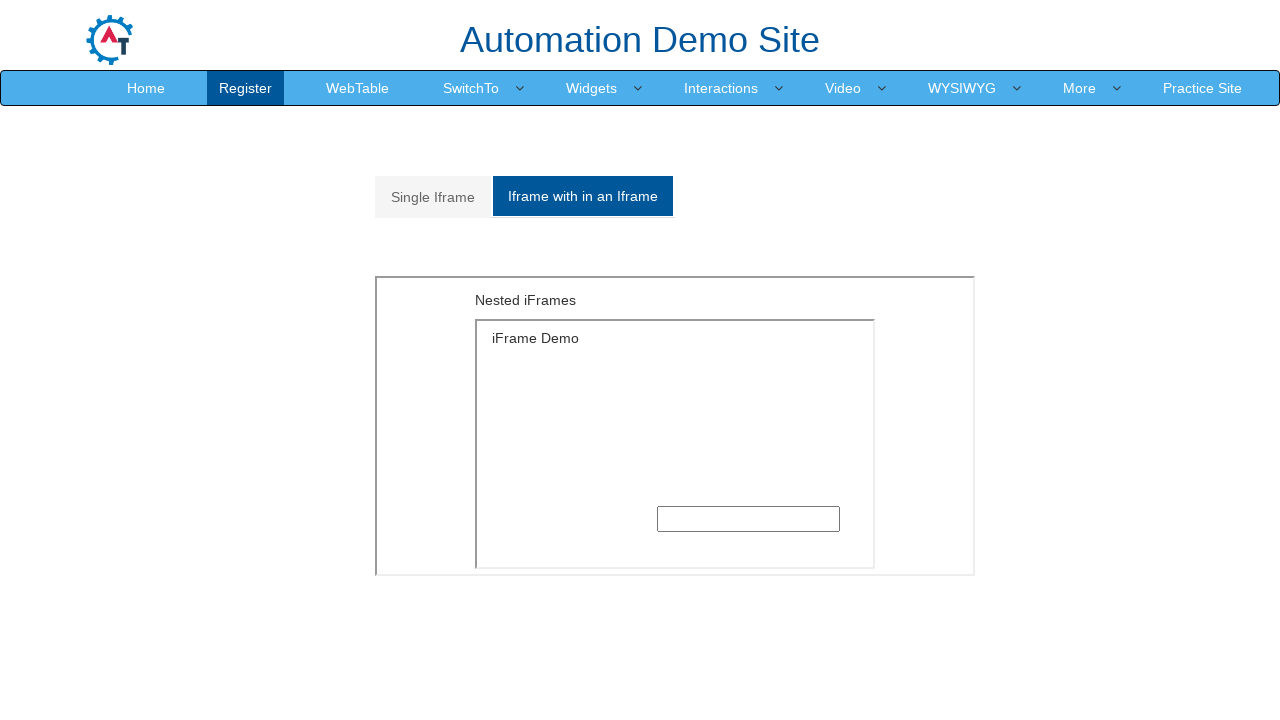

Located inner iframe within outer frame
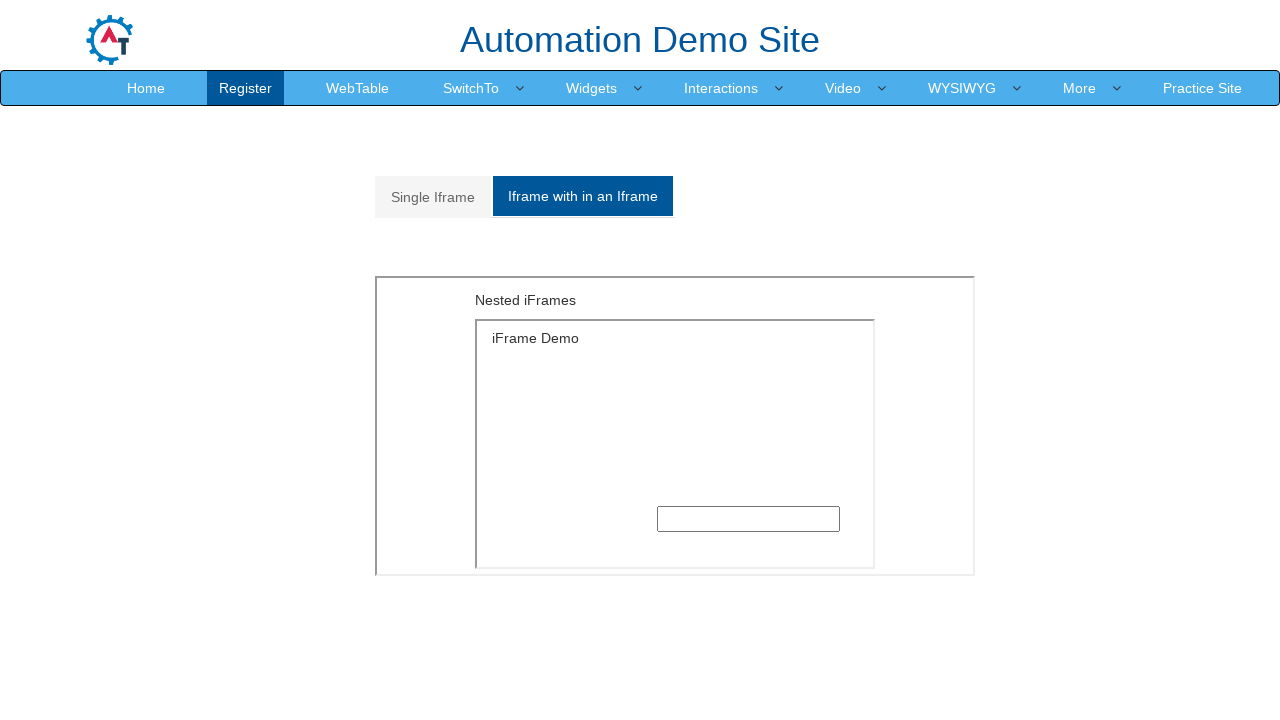

Filled text input field in inner iframe with 'tom' on xpath=//*[@id='Multiple']/iframe >> internal:control=enter-frame >> xpath=/html/
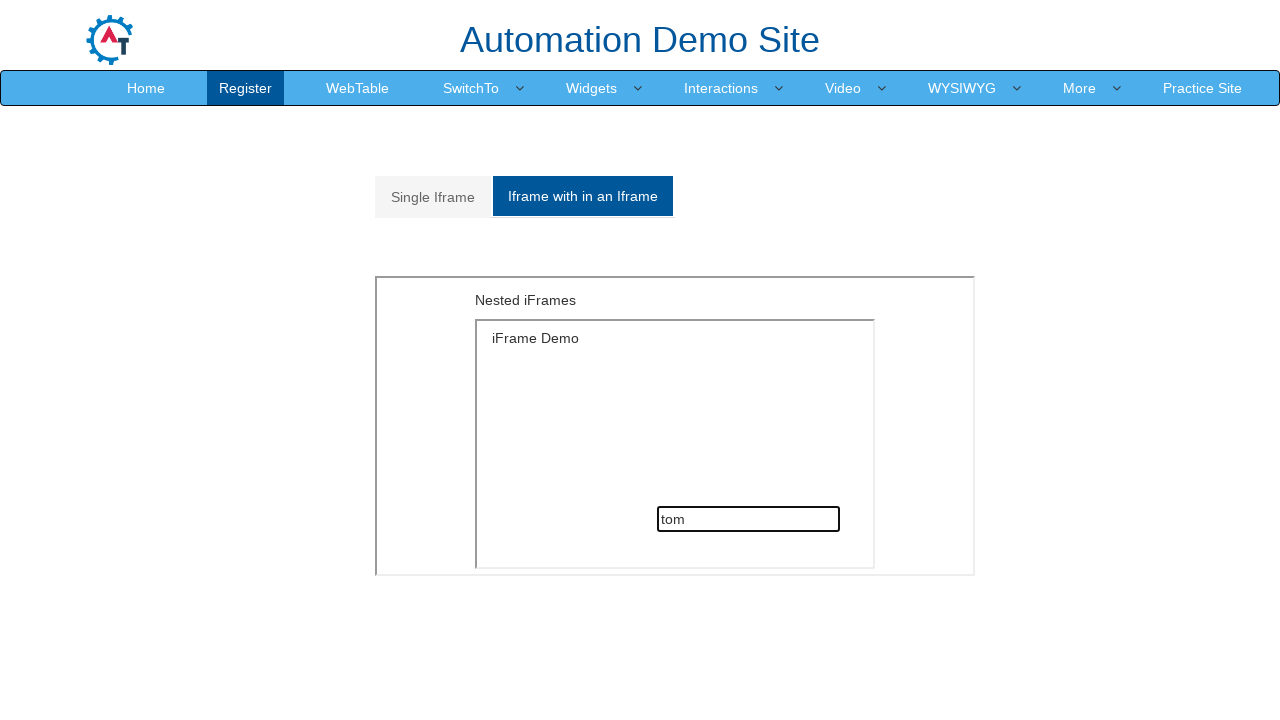

Waited 3 seconds for text entry to complete
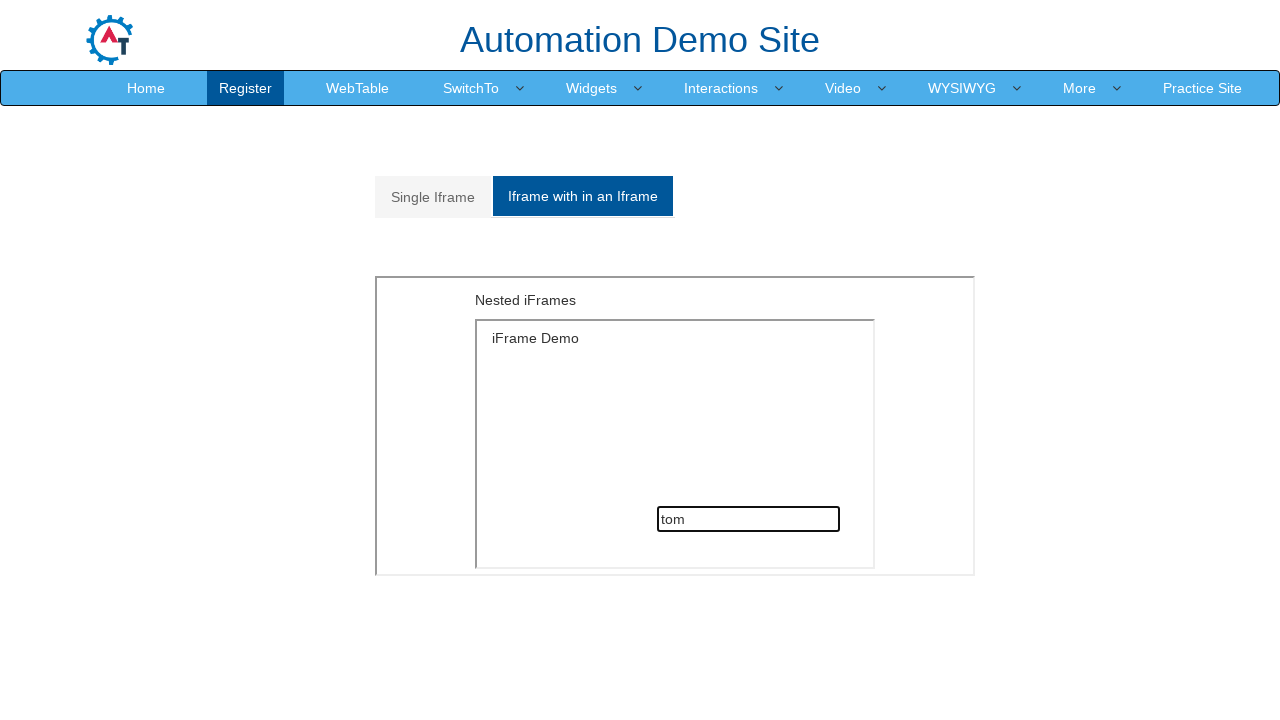

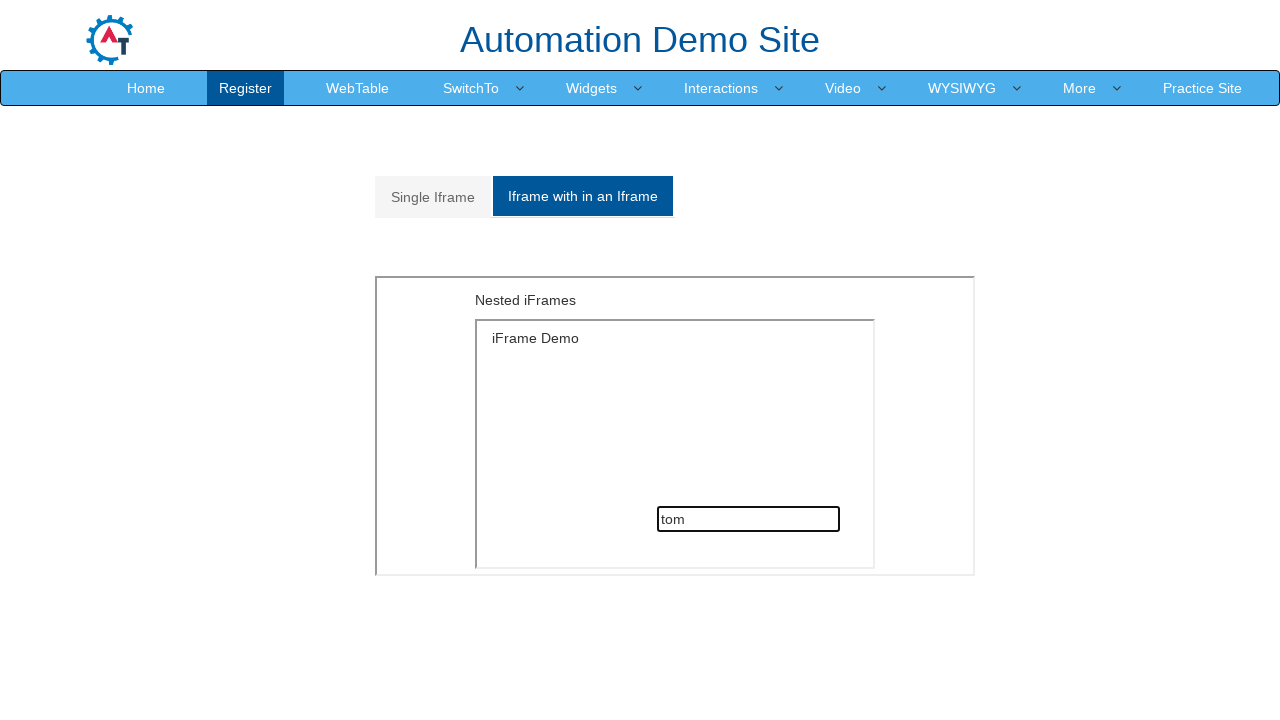